Tests toggling visibility of hidden elements by clicking a toggle button and then clicking on revealed content

Starting URL: https://www.w3schools.com/howto/howto_js_toggle_hide_show.asp

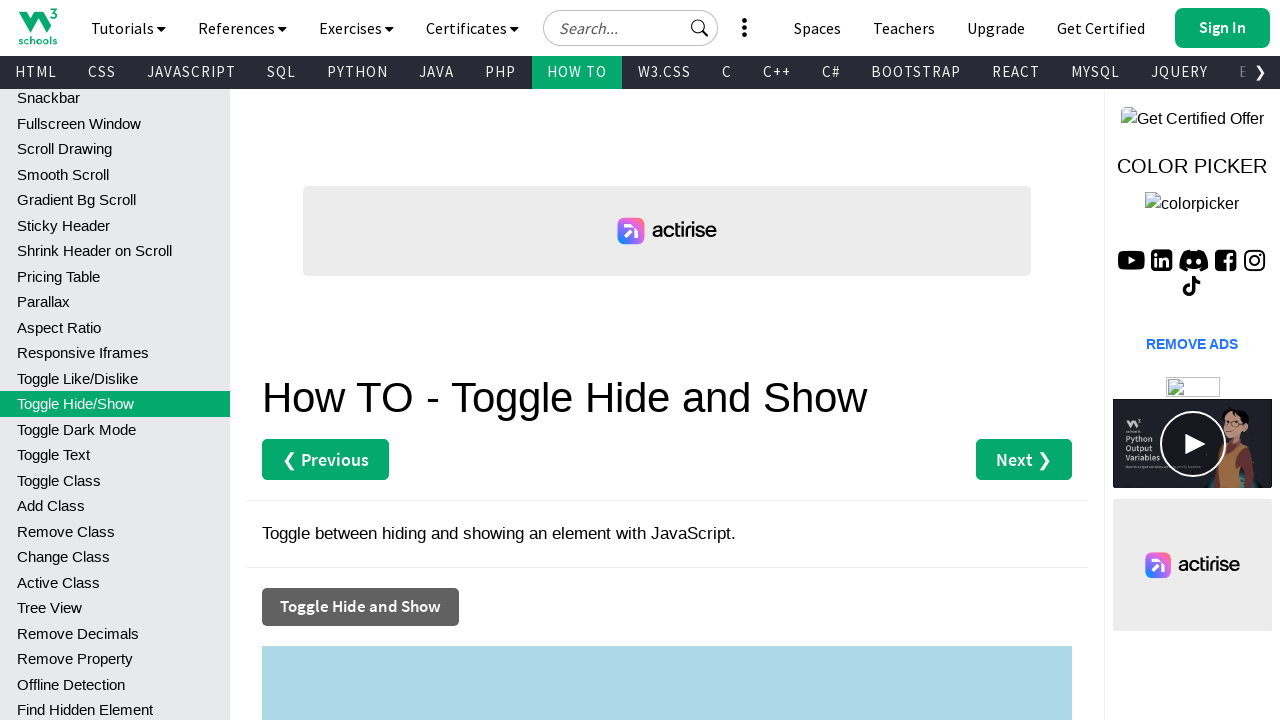

Navigated to W3Schools toggle hide/show example page
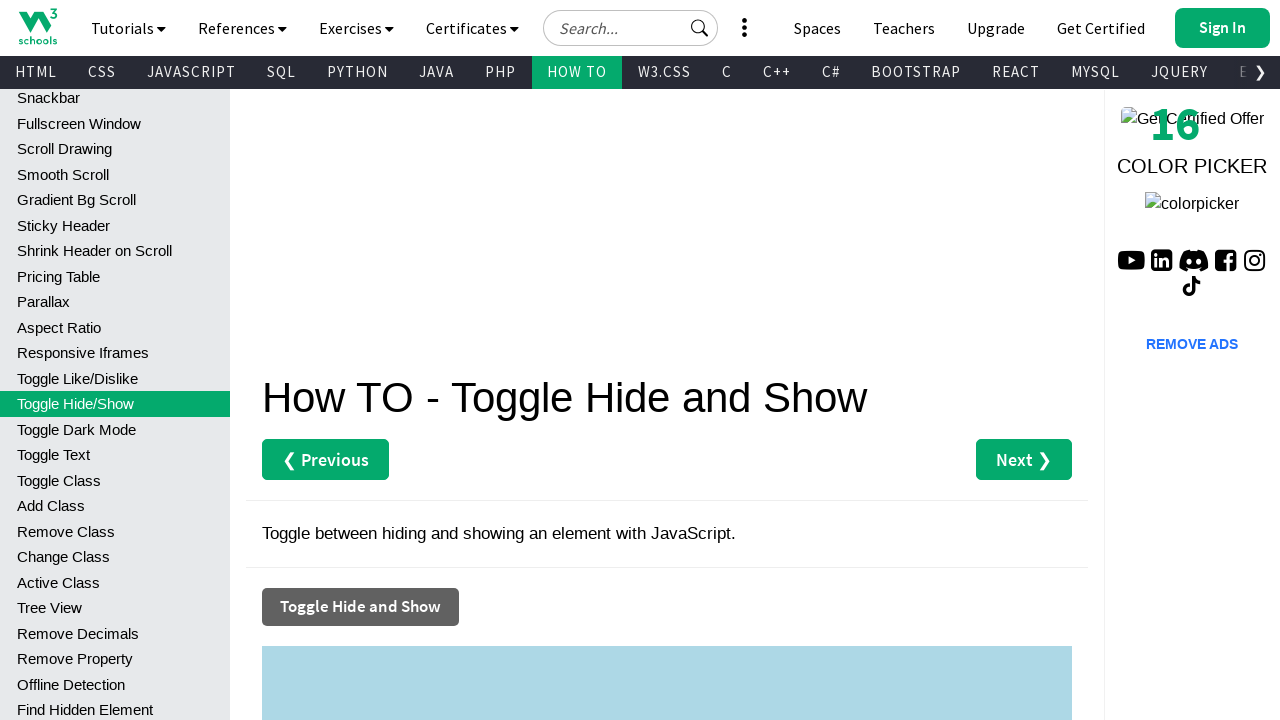

Clicked the 'Toggle Hide and Show' button to reveal hidden elements at (360, 607) on button:has-text('Toggle Hide and Show')
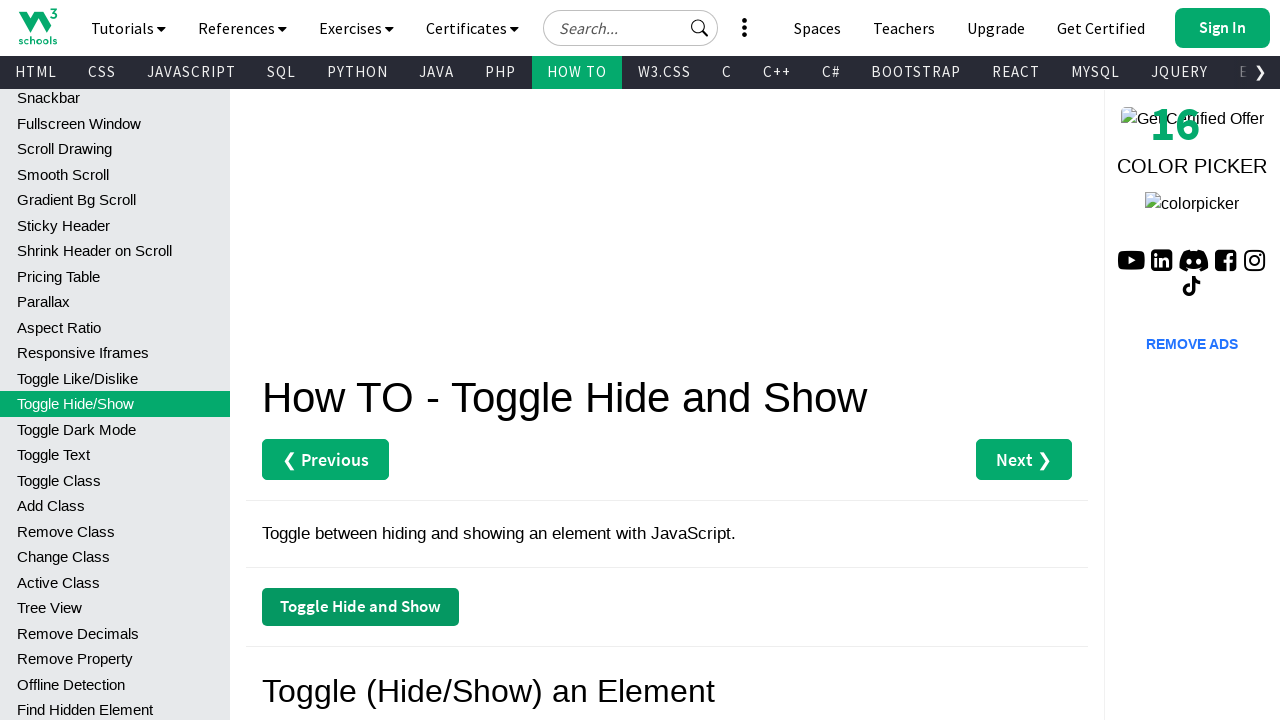

Waited 1 second for toggle animation to complete
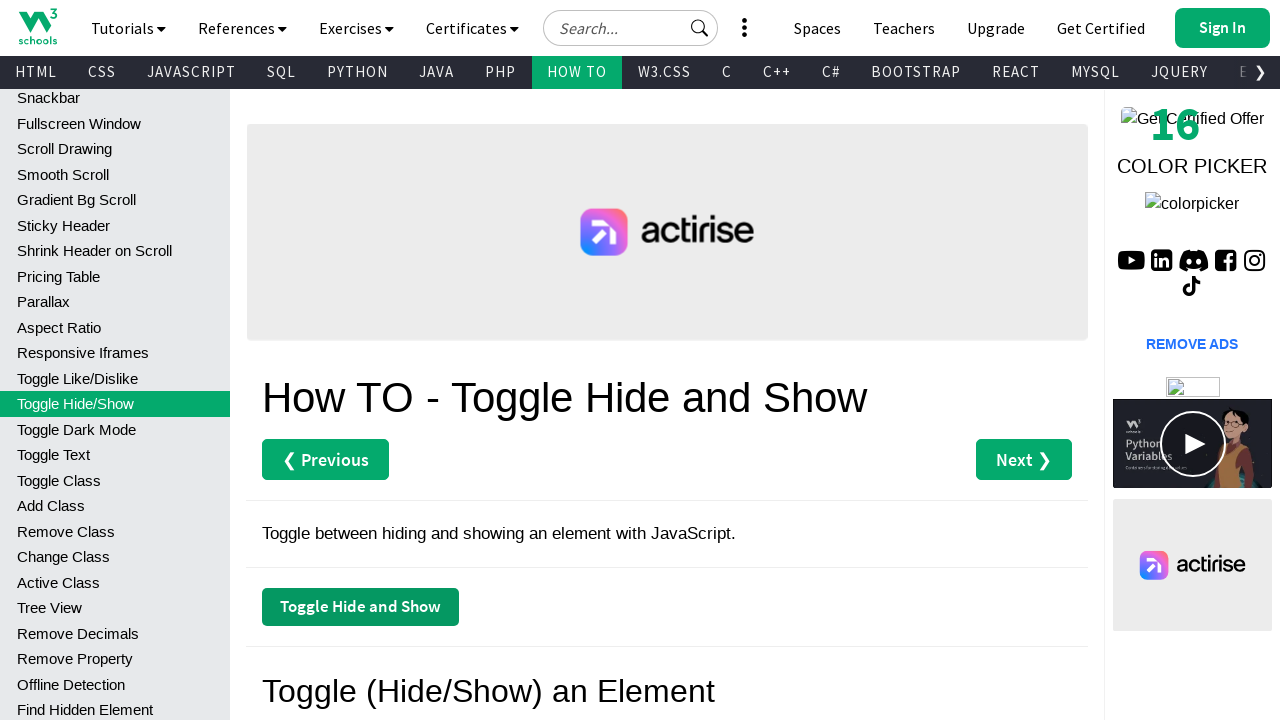

Clicked the revealed content div containing 'Click the button!' at (640, 360) on div:has-text('Click the button!') >> nth=0
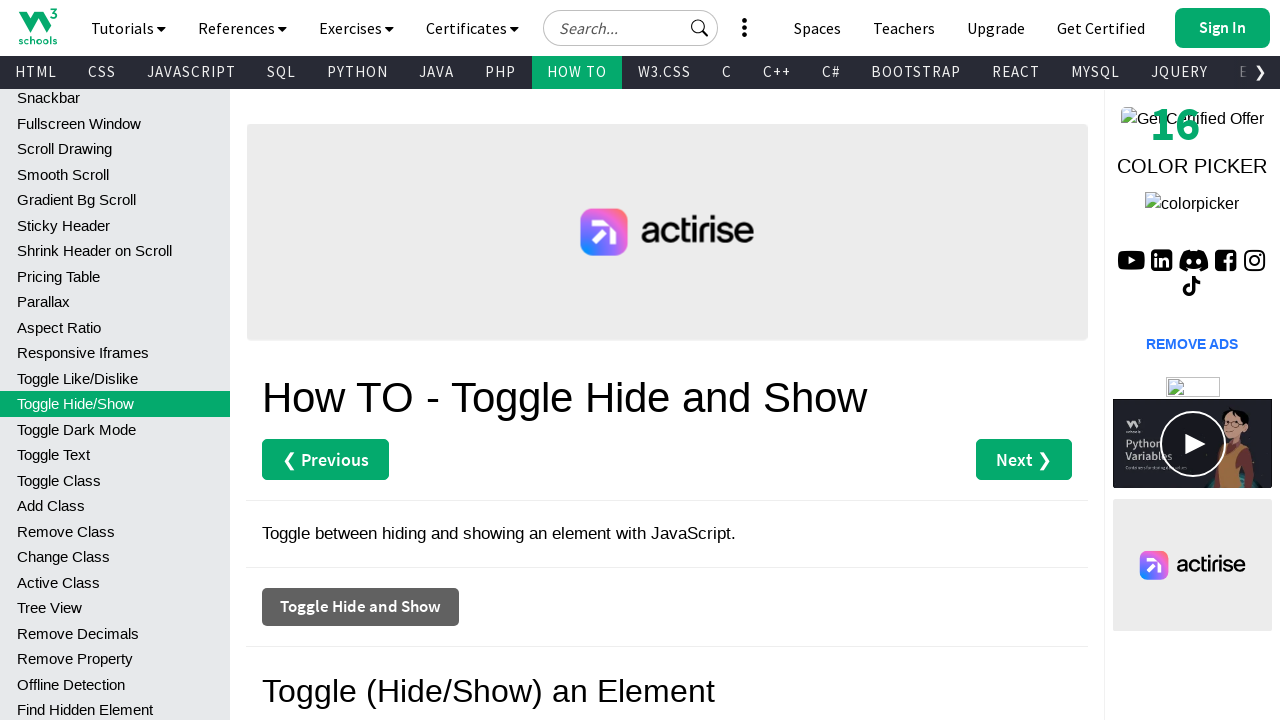

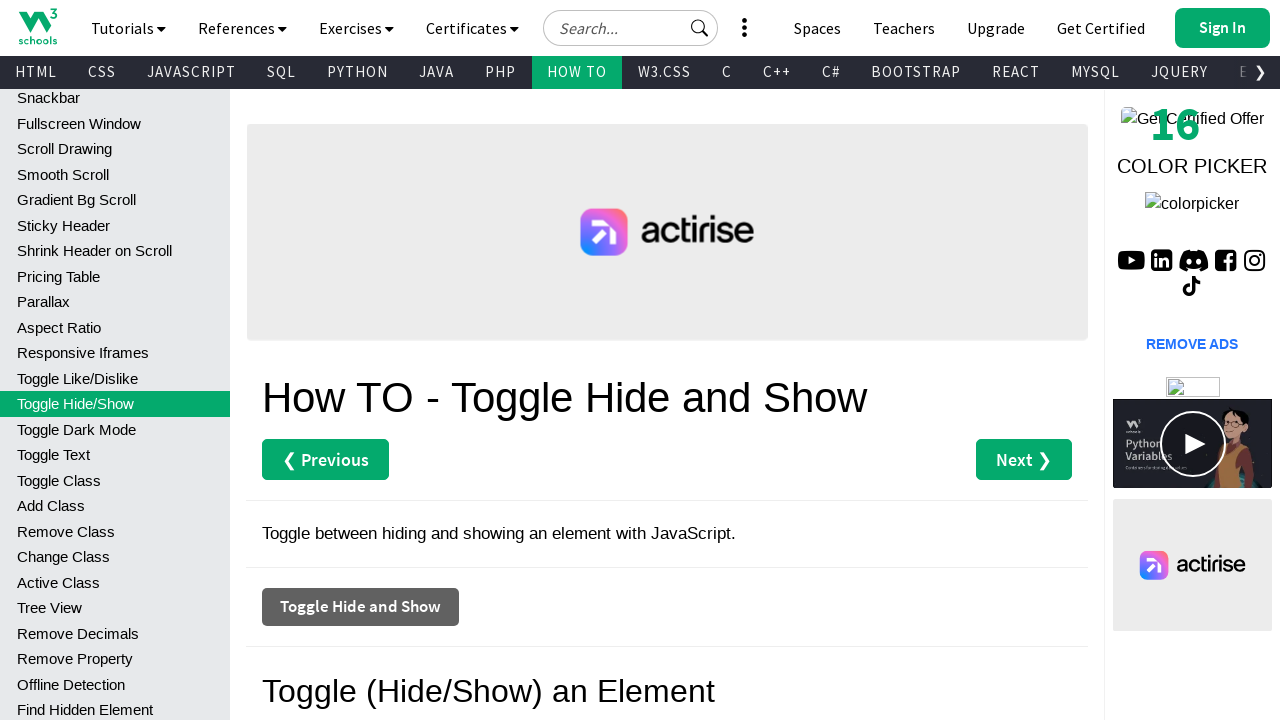